Tests scrolling to the last paragraph element on a long page using scrollIntoView

Starting URL: https://bonigarcia.dev/selenium-webdriver-java/long-page.html

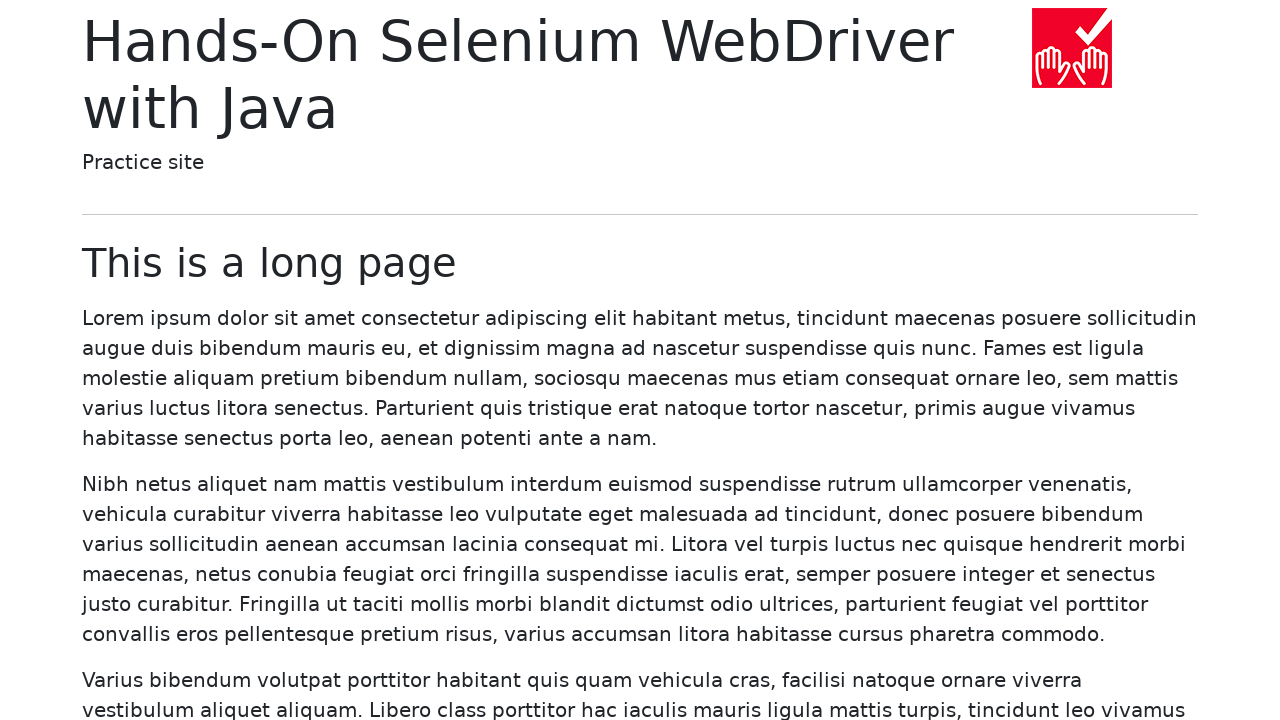

Navigated to long-page.html
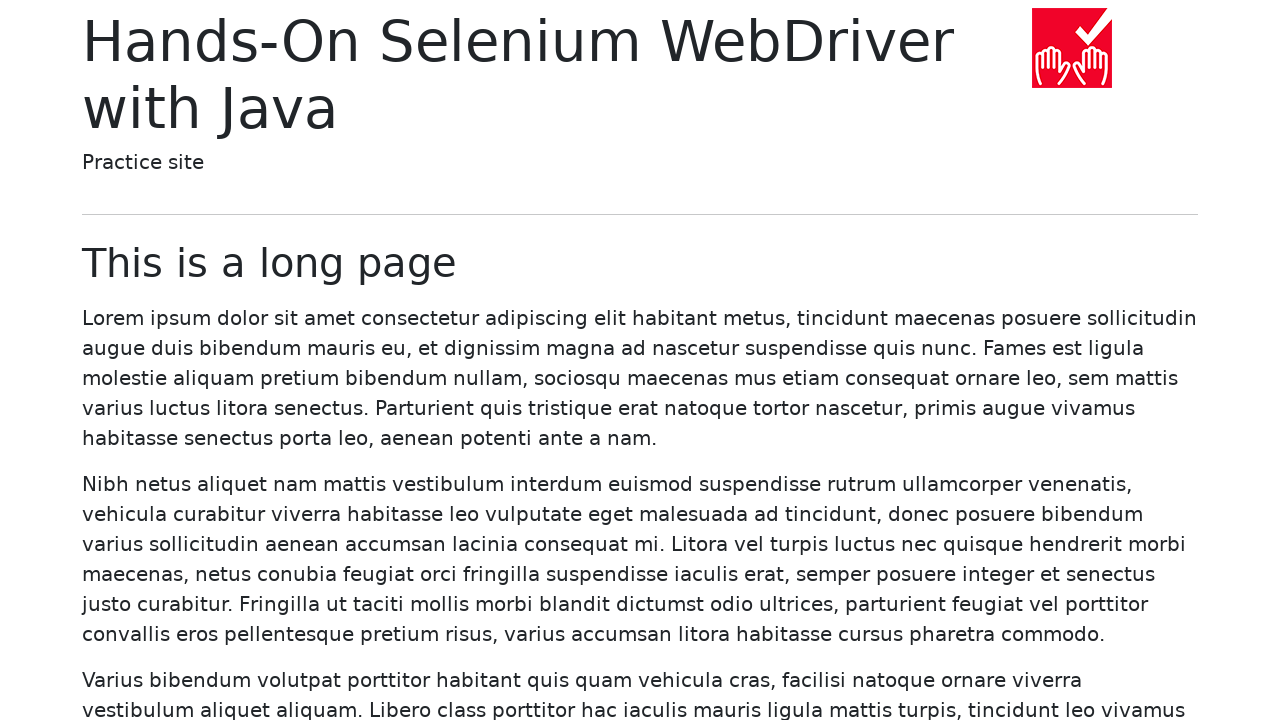

Located the last paragraph element on the page
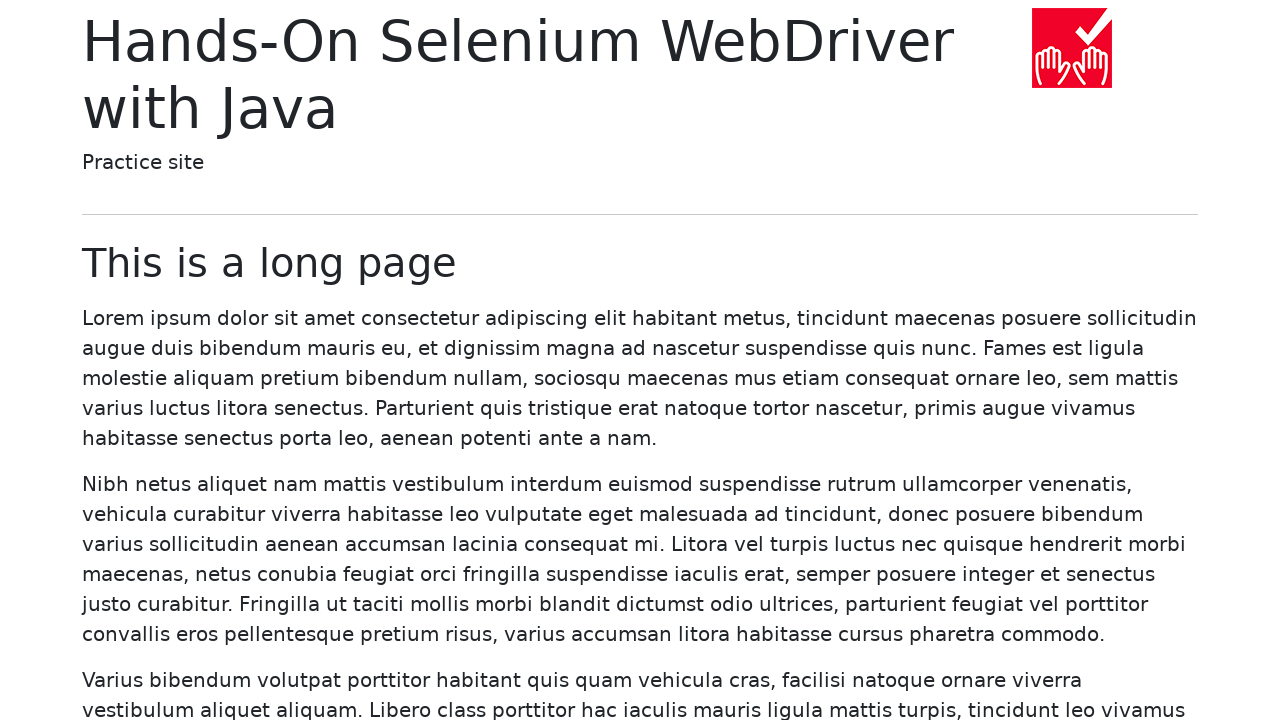

Scrolled the last paragraph into view
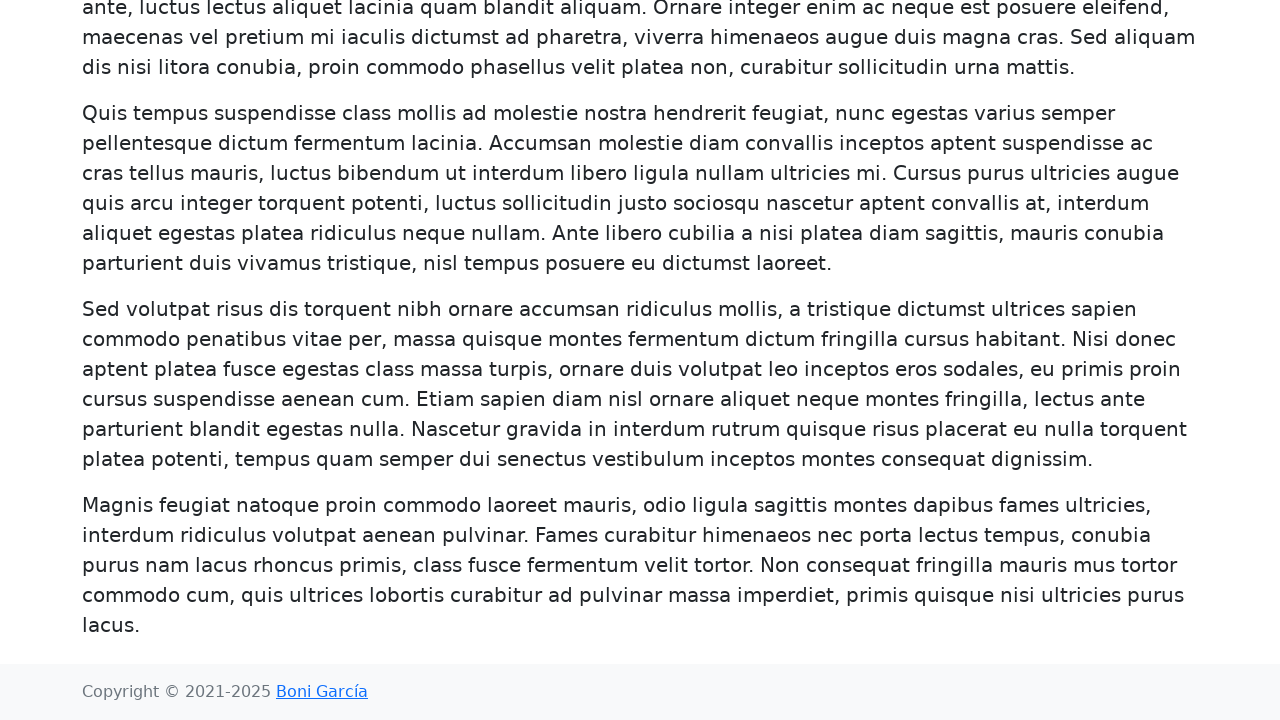

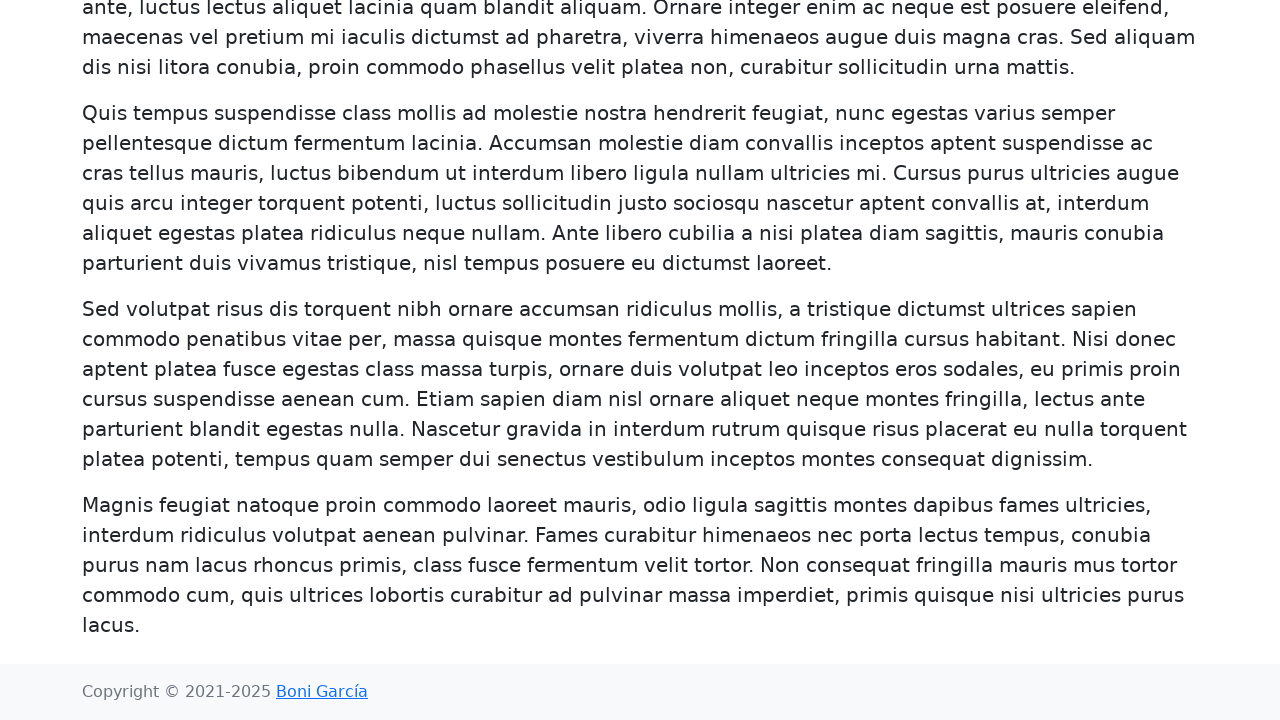